Tests the age form by entering a name and age, submitting the form, and verifying the response message

Starting URL: https://kristinek.github.io/site/examples/age.html

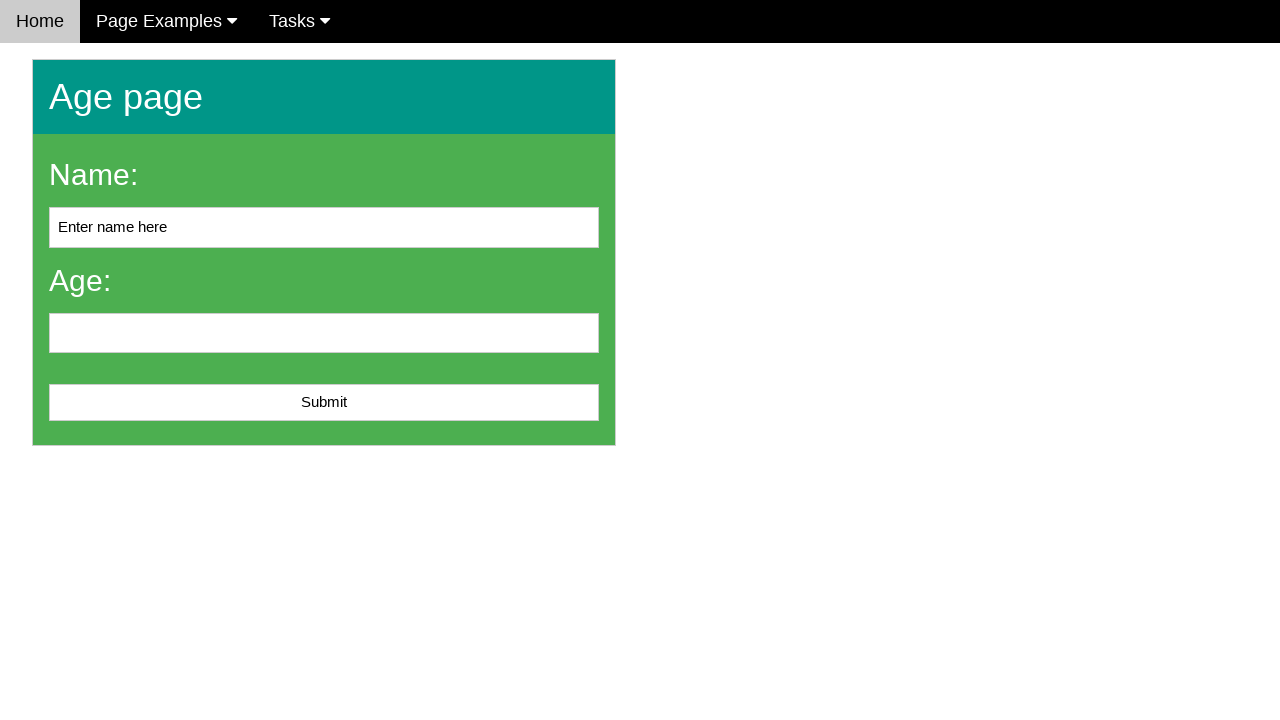

Cleared the name textbox on #name
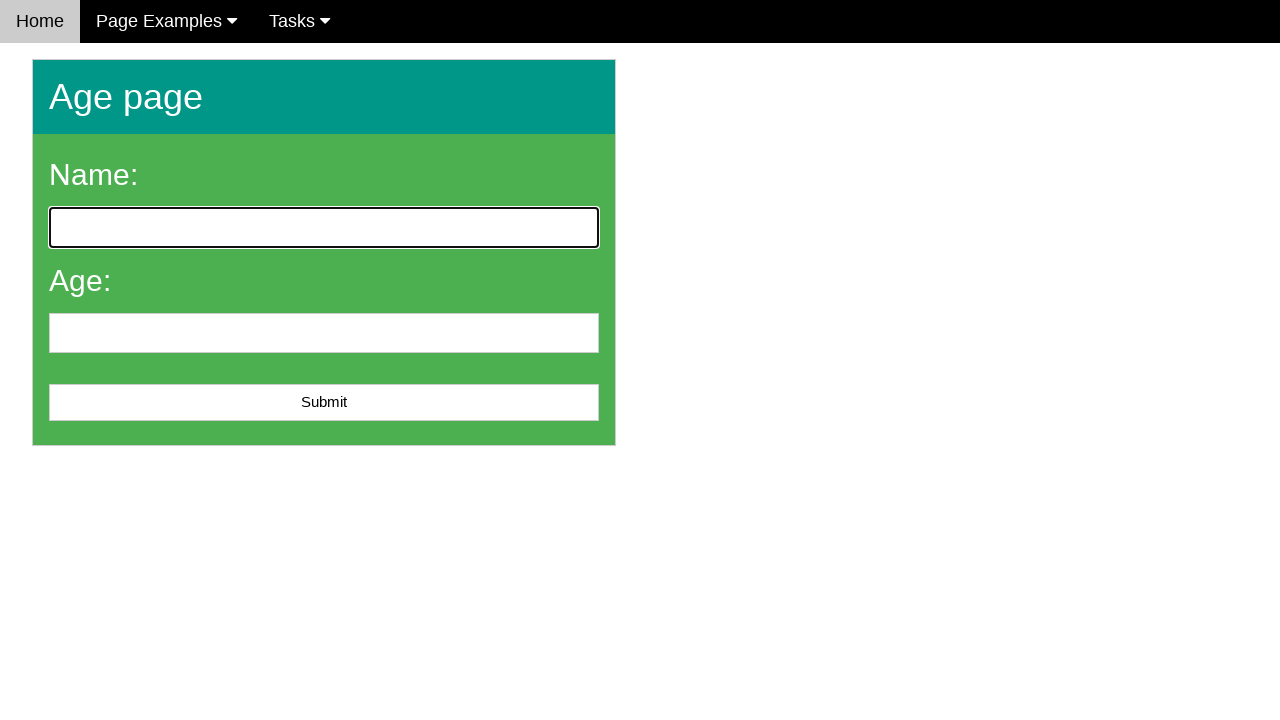

Filled name textbox with 'John Smith' on #name
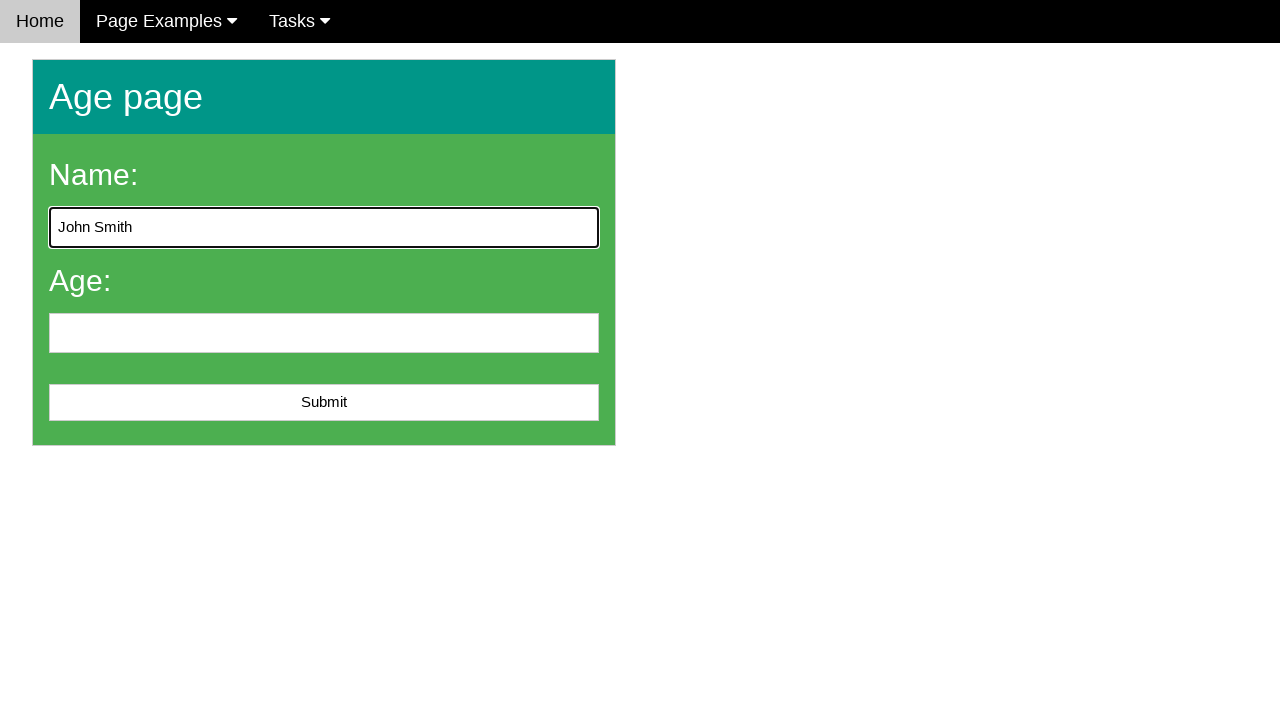

Filled age textbox with '25' on input[name='age']
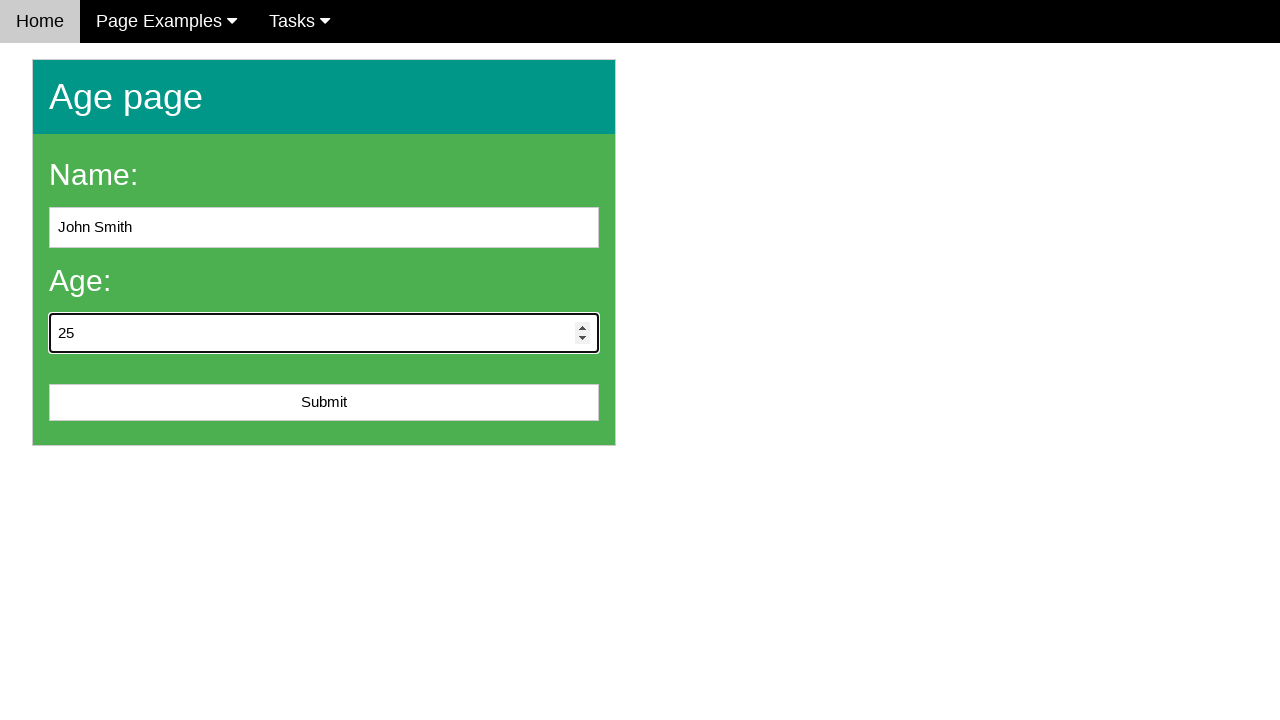

Clicked the Submit button at (324, 403) on button:text('Submit')
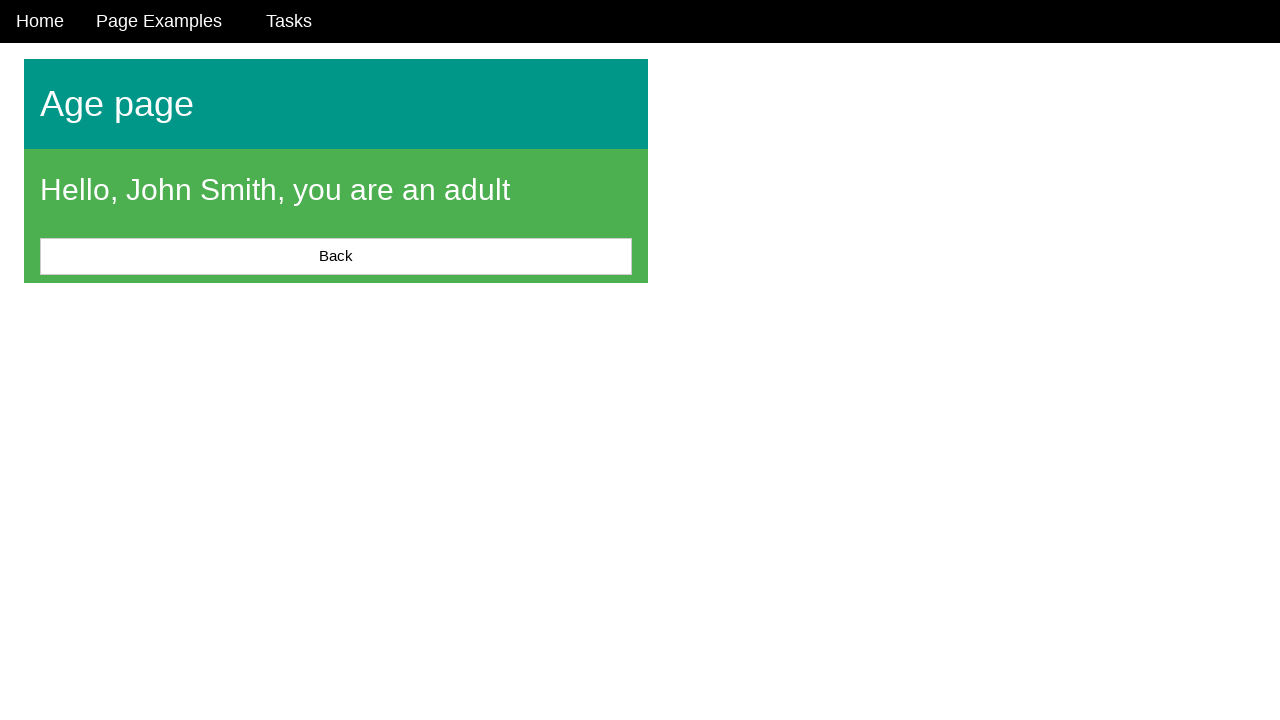

Response message displayed after form submission
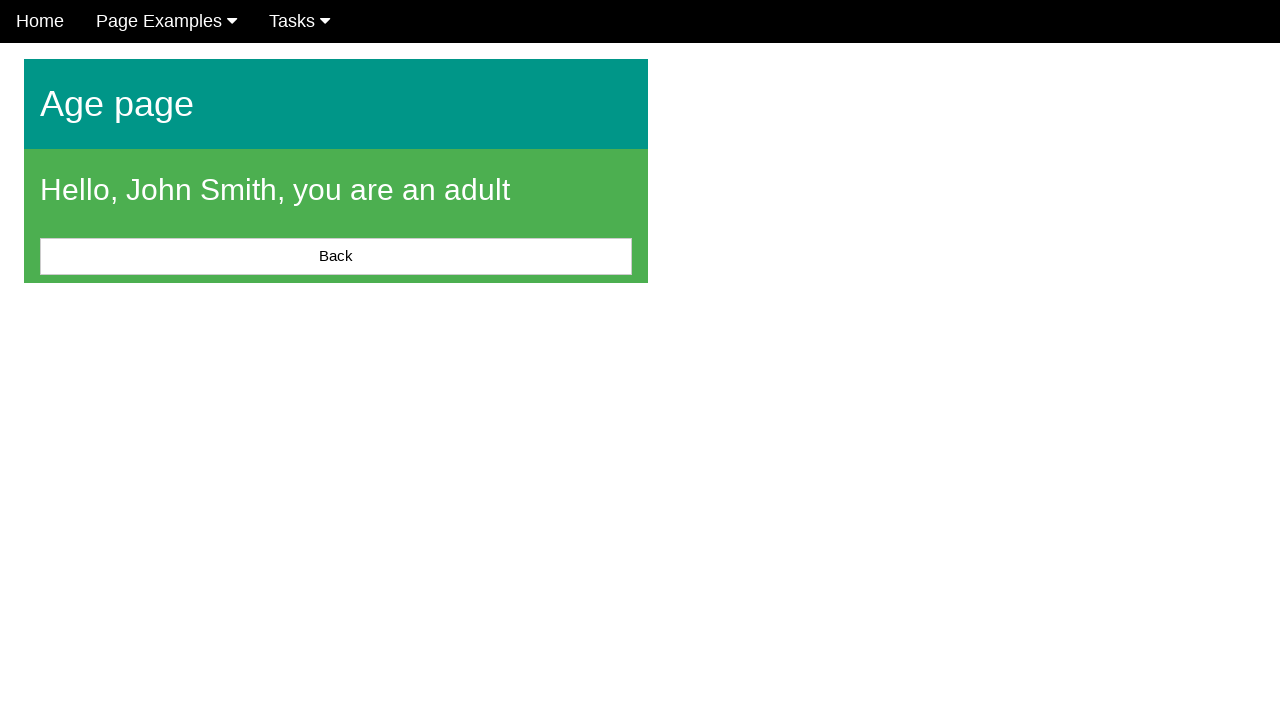

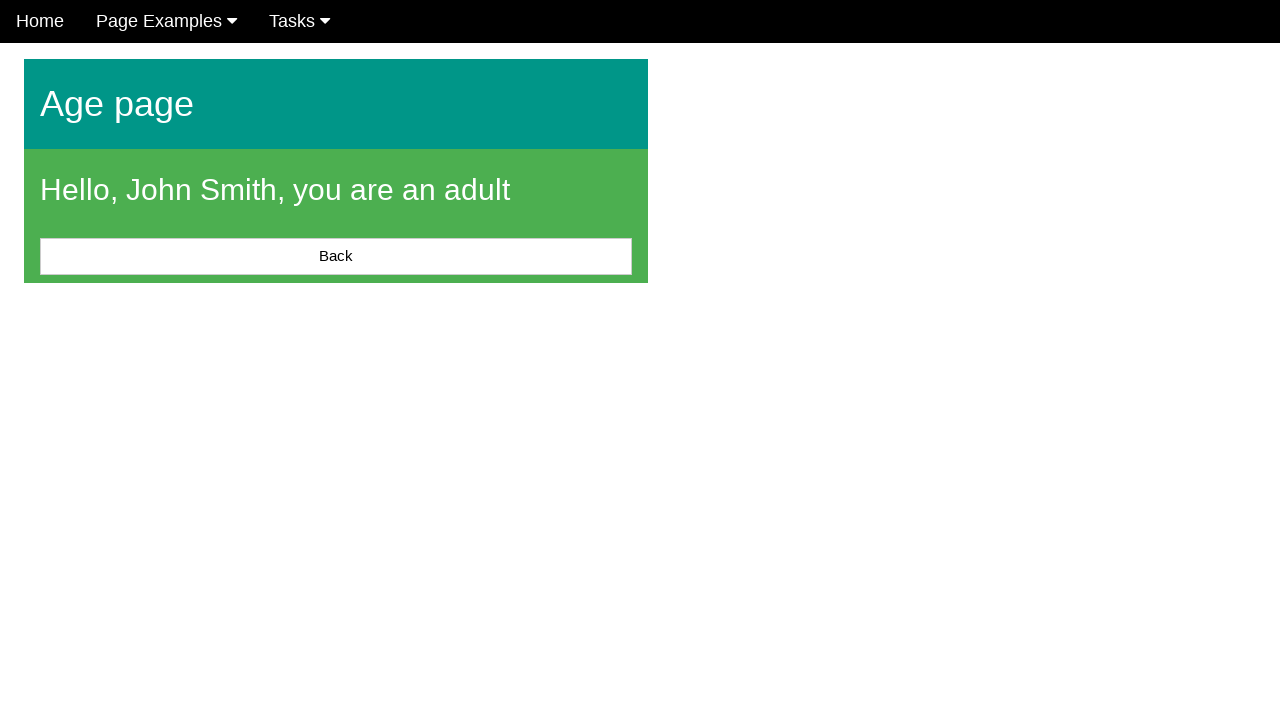